Tests hobby checkboxes on a practice form by clicking Sports, Reading, and Music checkboxes and verifying each becomes selected

Starting URL: https://demoqa.com/automation-practice-form

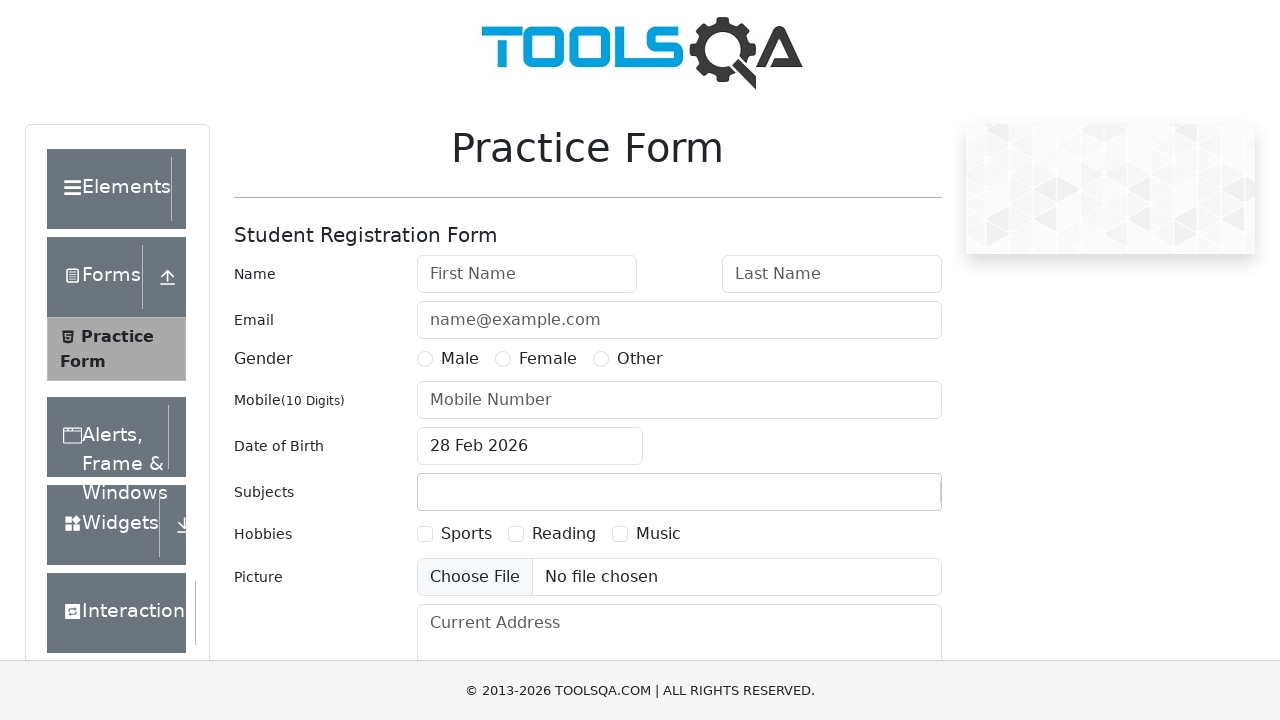

Located Sports hobby checkbox element
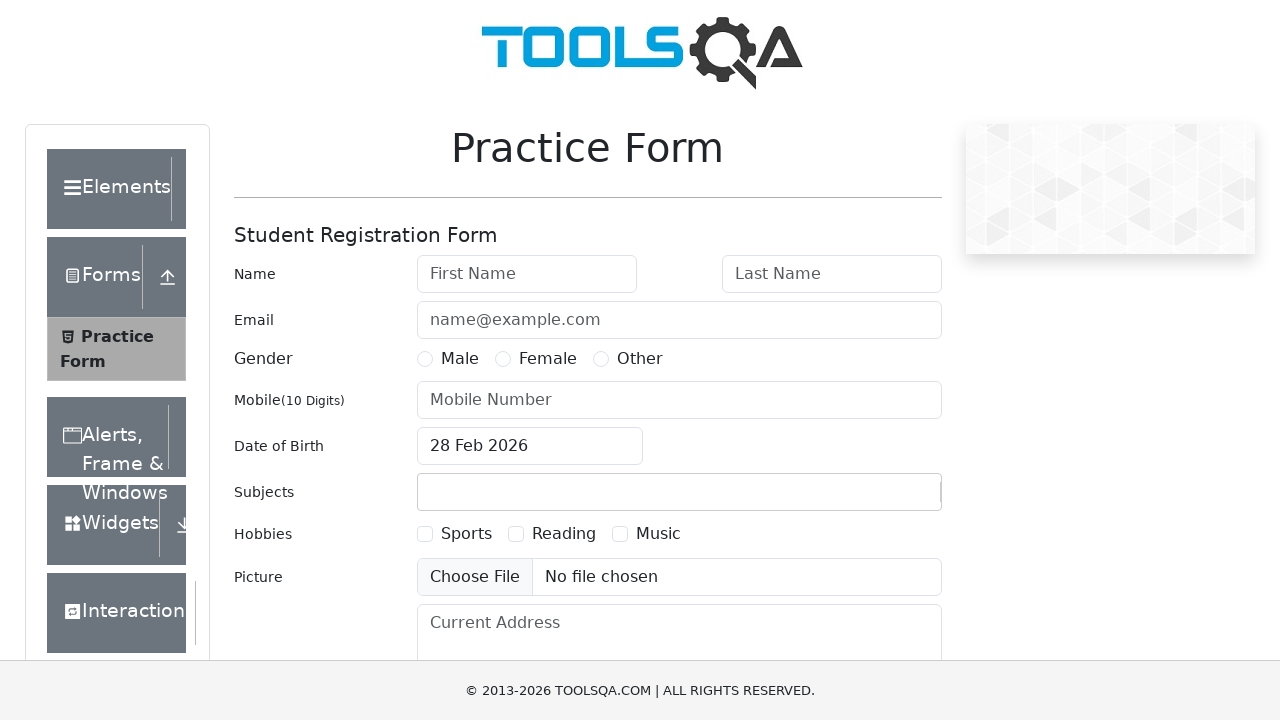

Located Reading hobby checkbox element
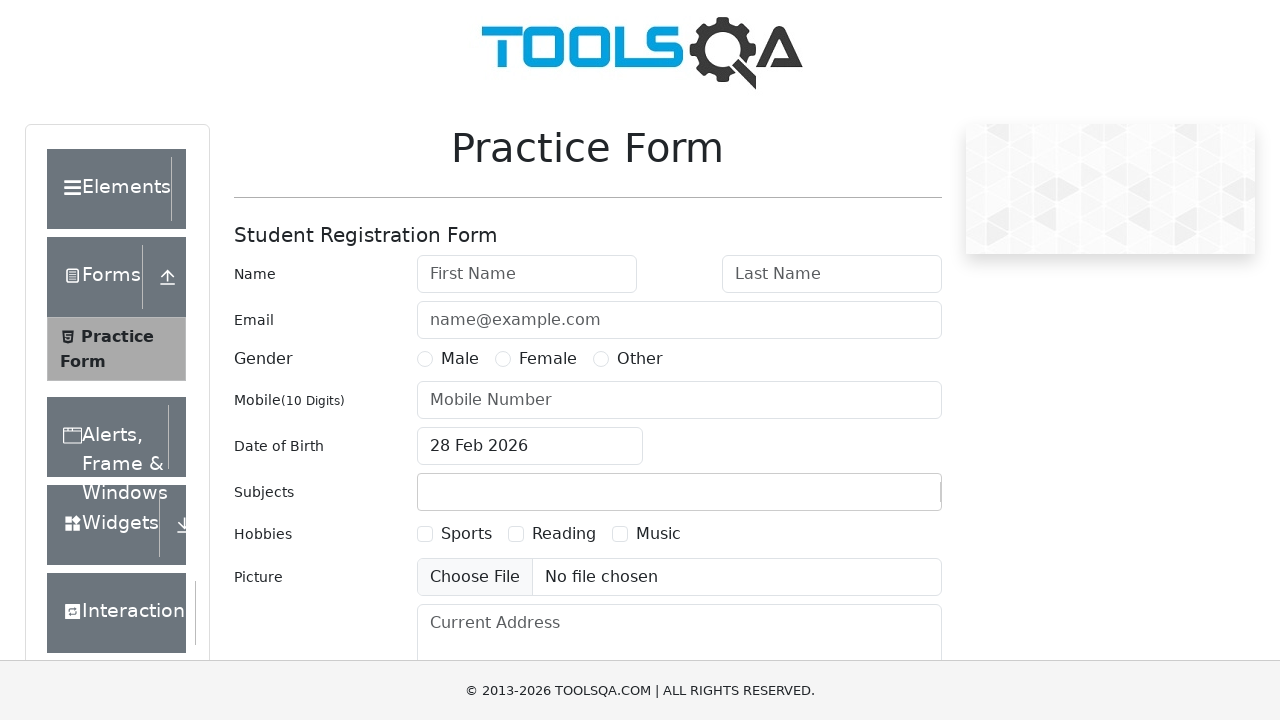

Located Music hobby checkbox element
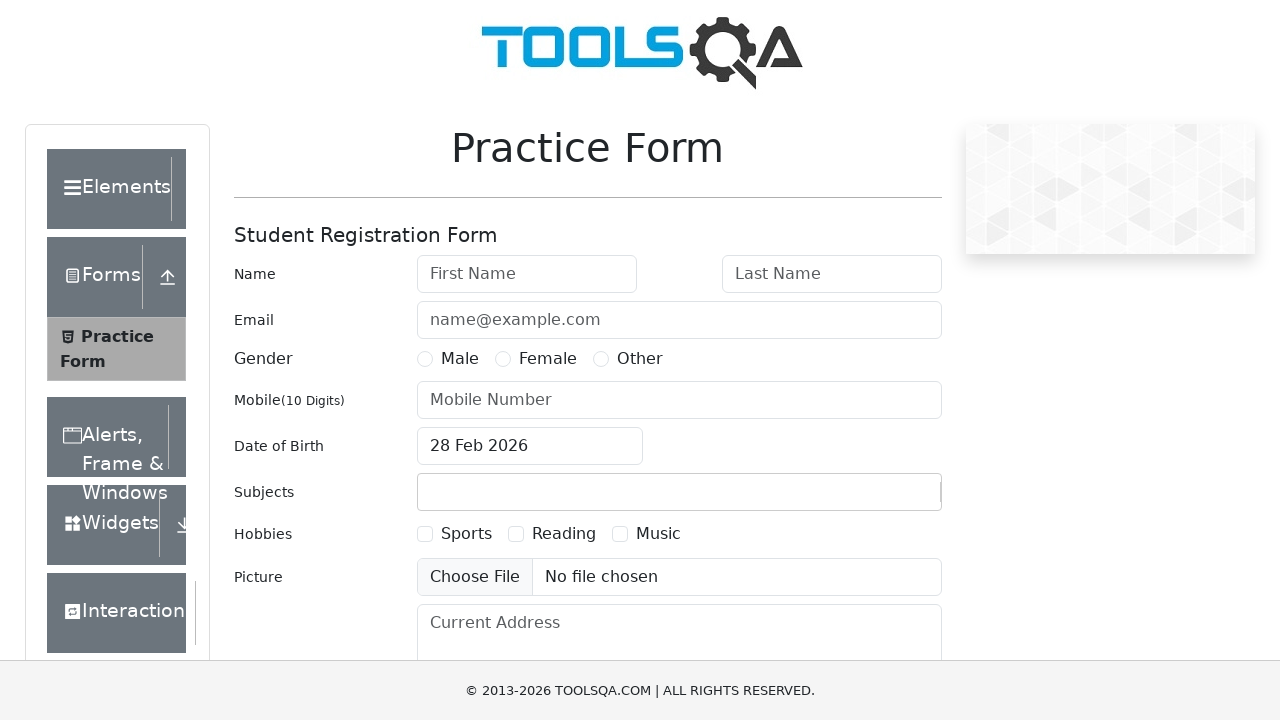

Verified Sports checkbox is not initially selected
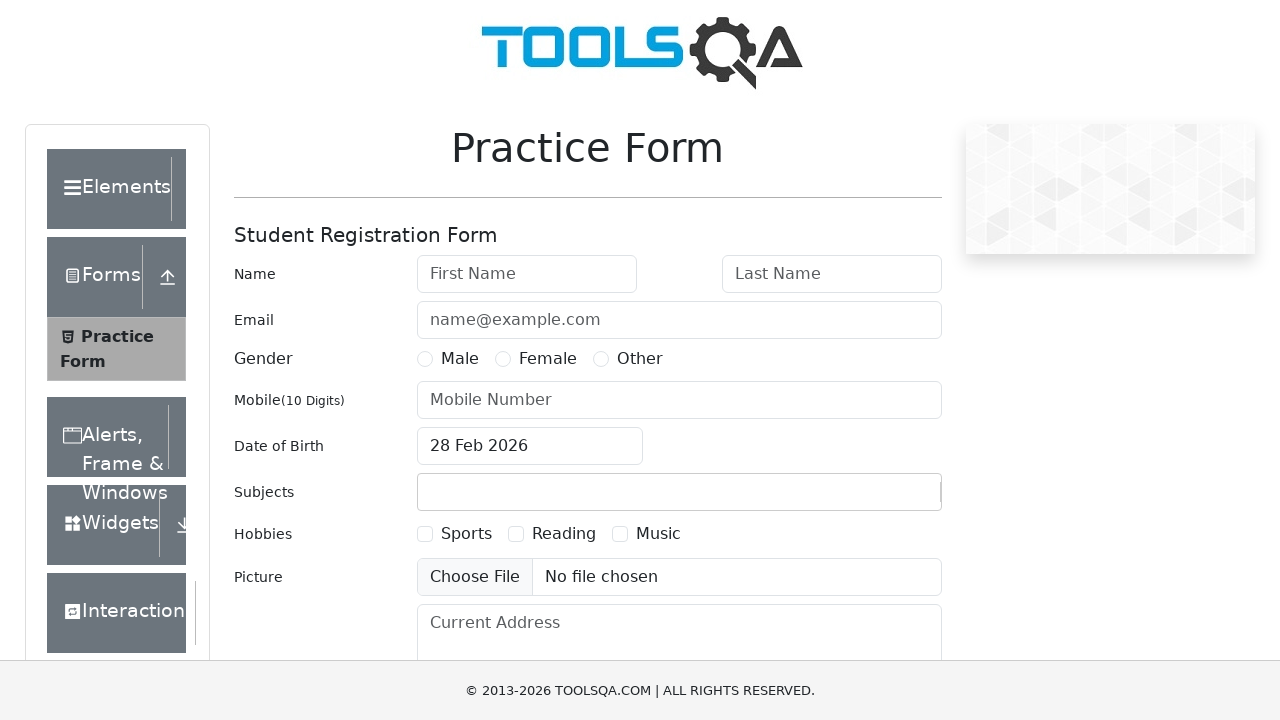

Verified Reading checkbox is not initially selected
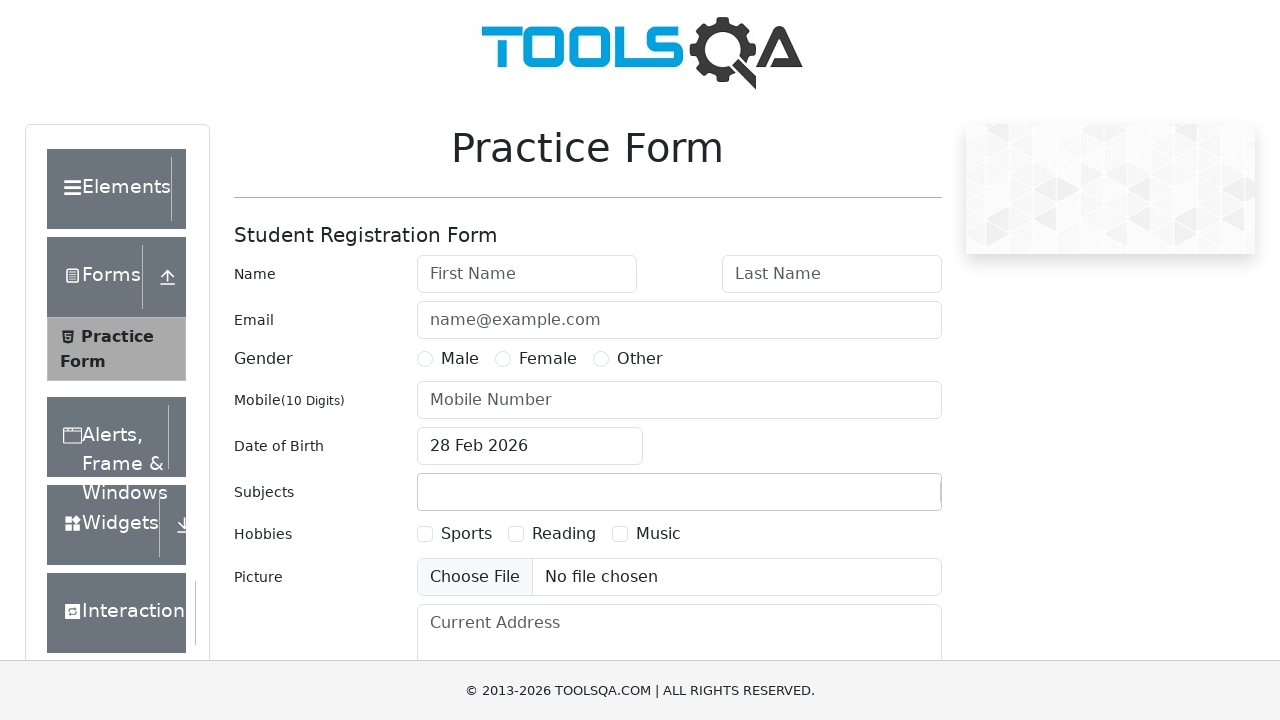

Verified Music checkbox is not initially selected
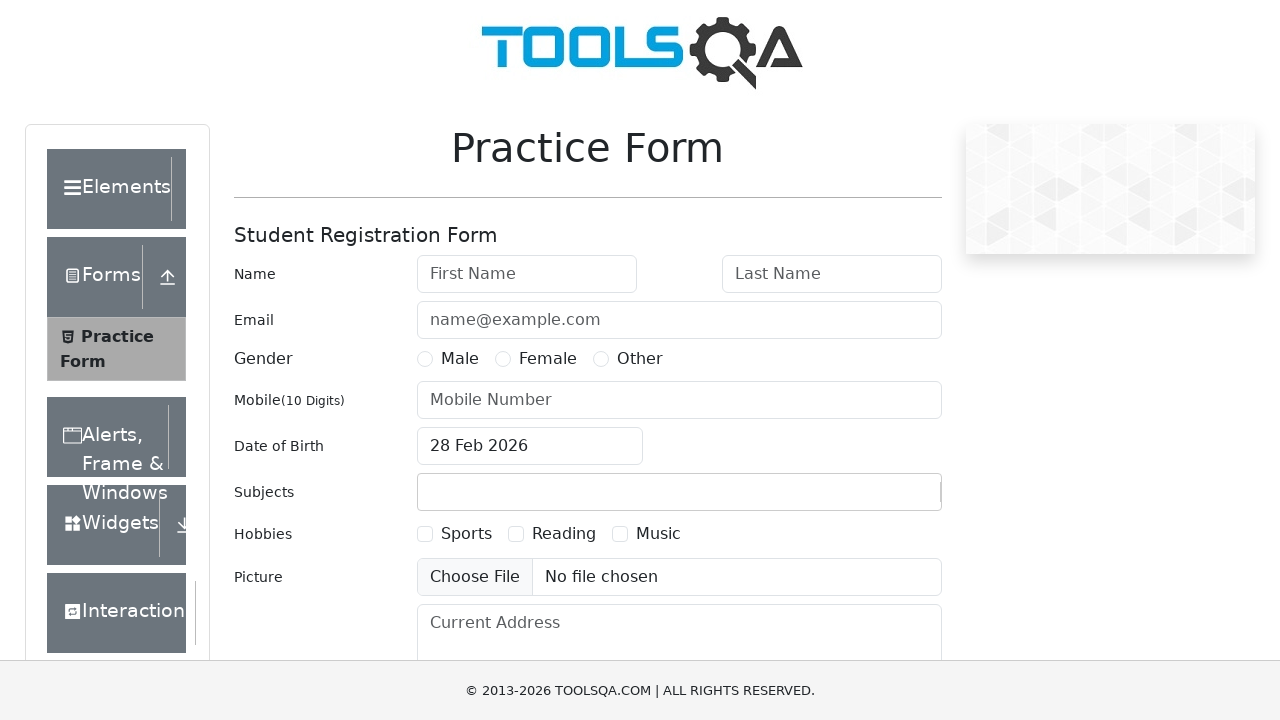

Clicked Sports checkbox label at (466, 534) on [for='hobbies-checkbox-1']
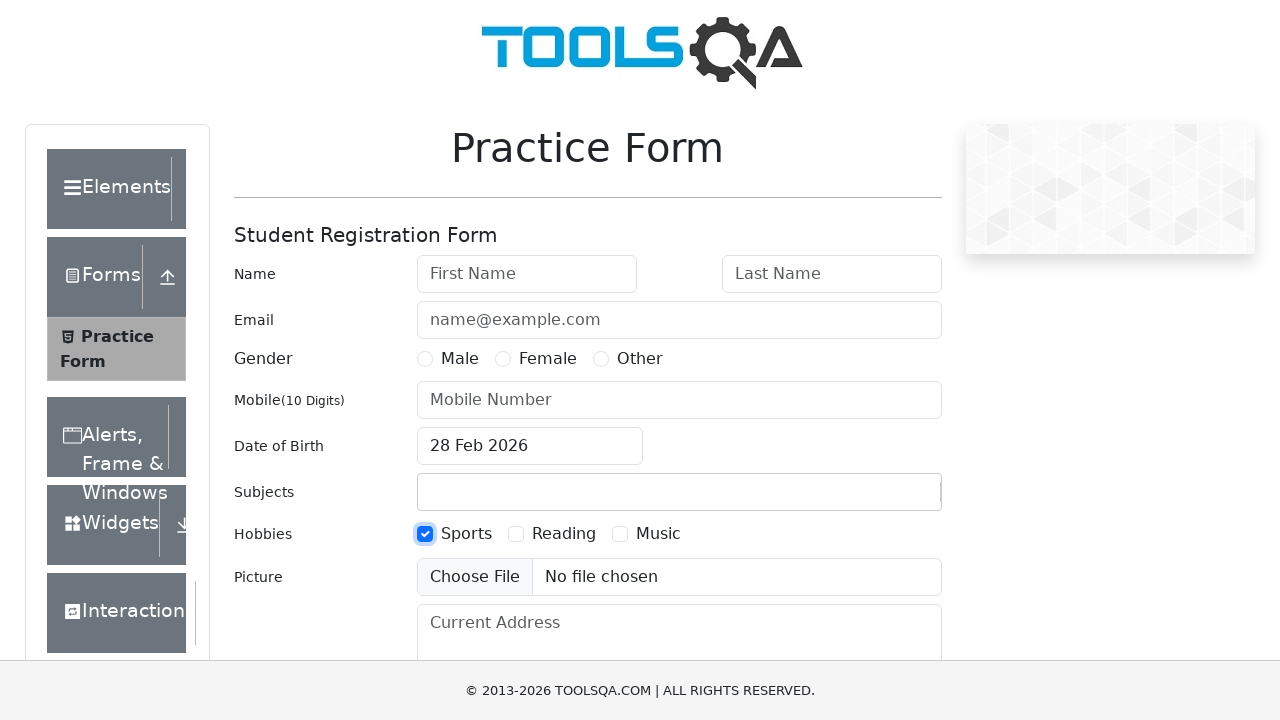

Verified Sports checkbox is now selected
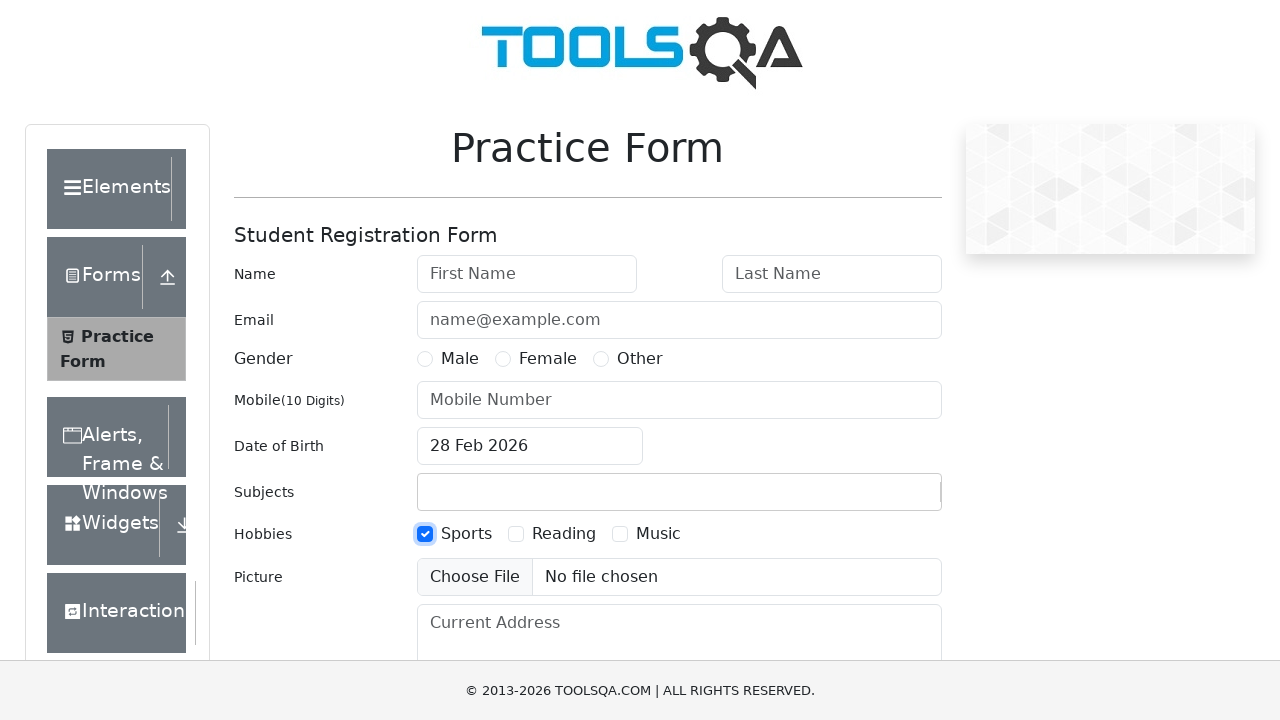

Clicked Reading checkbox label at (564, 534) on [for='hobbies-checkbox-2']
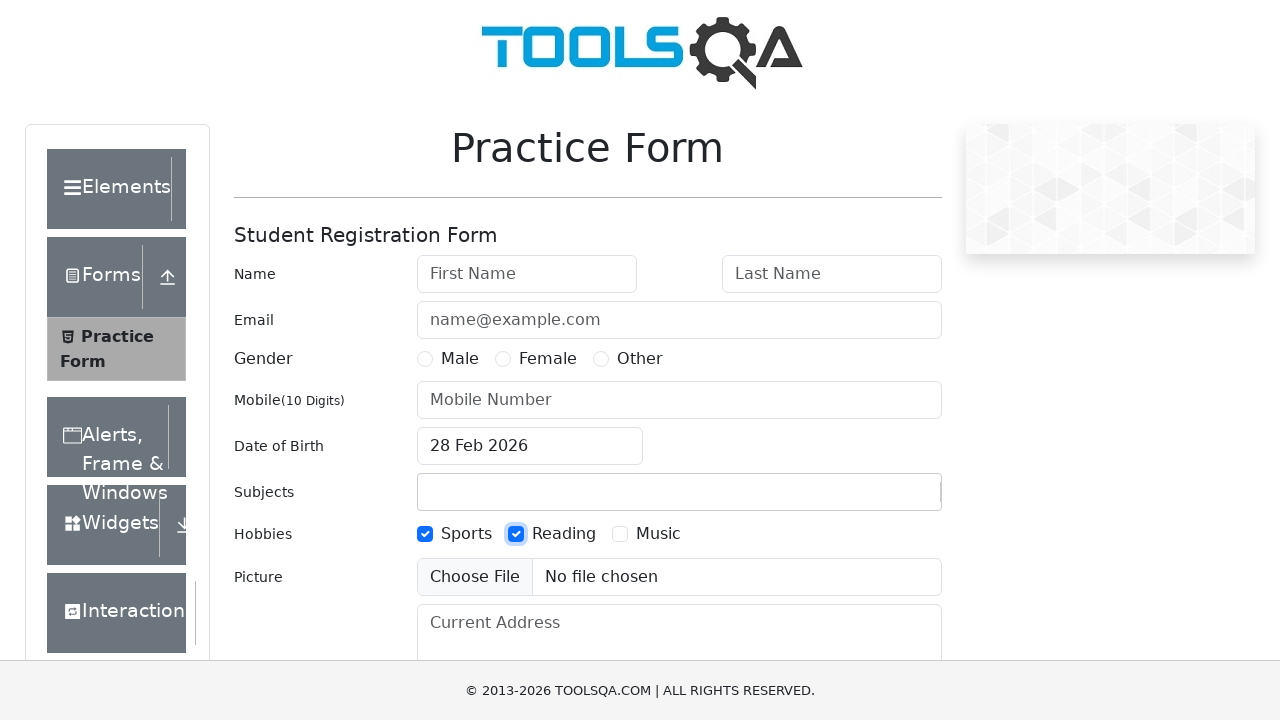

Verified Reading checkbox is now selected
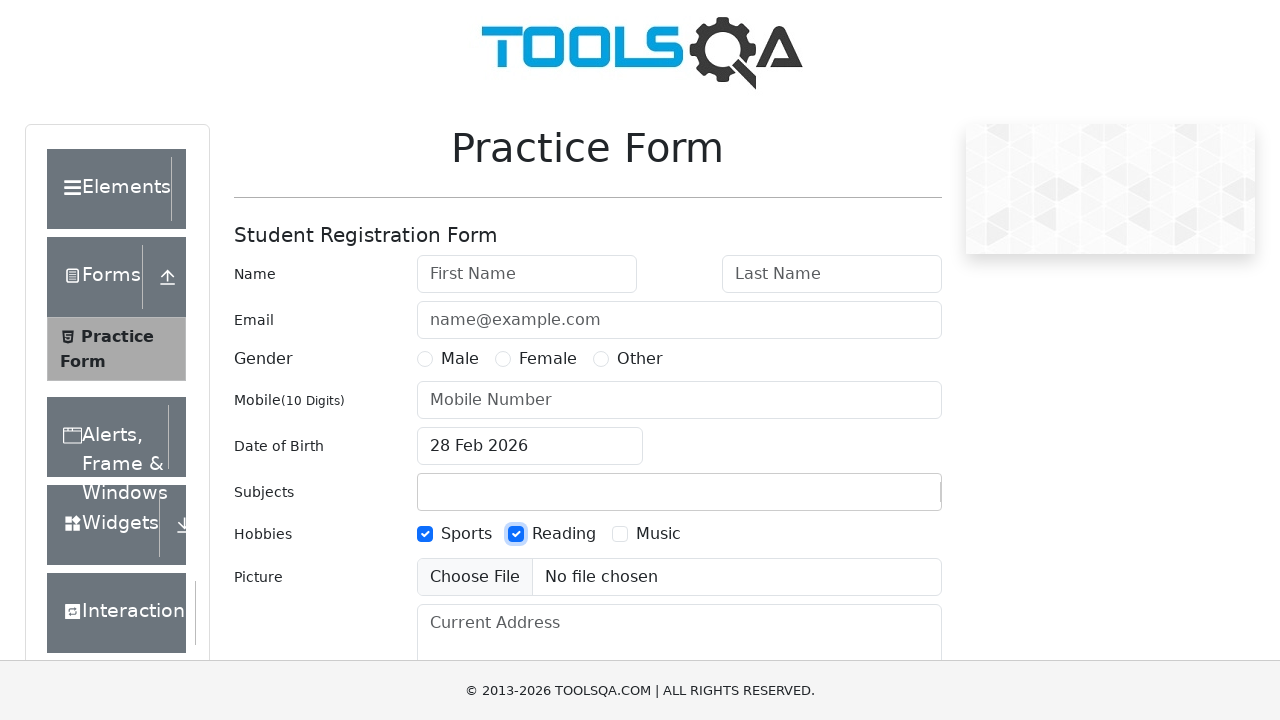

Clicked Music checkbox label at (658, 534) on [for='hobbies-checkbox-3']
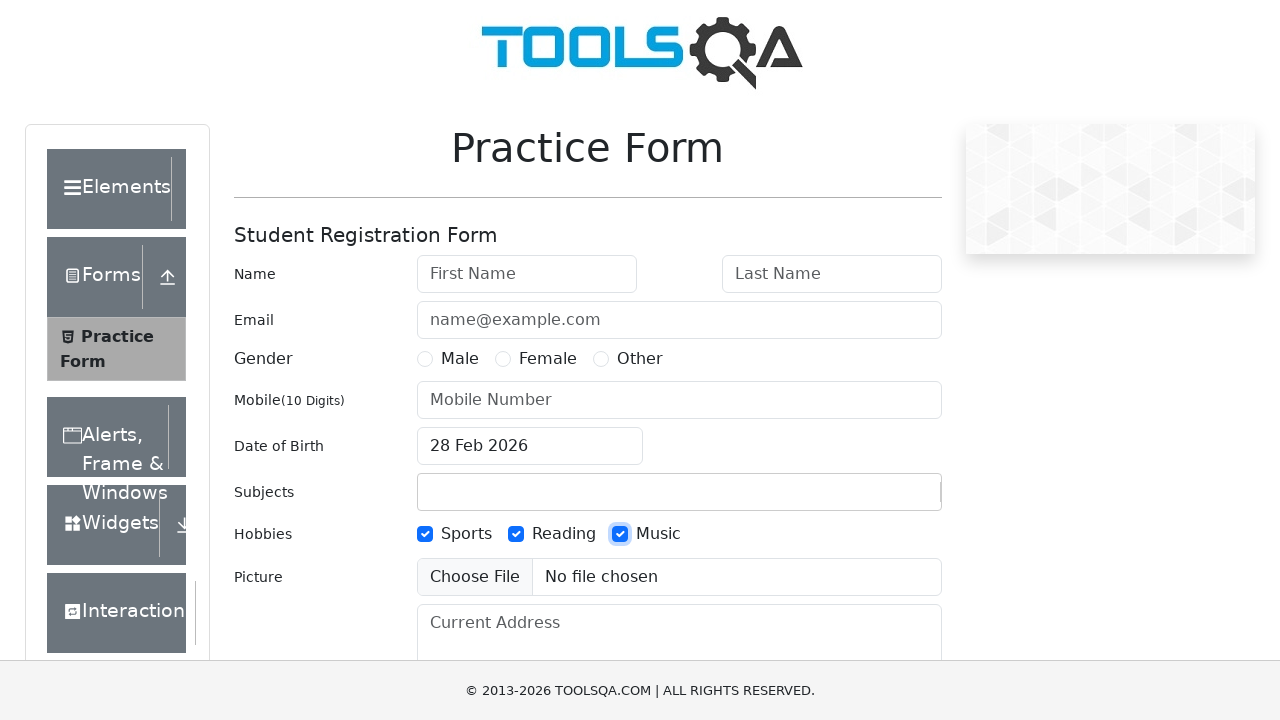

Verified Music checkbox is now selected
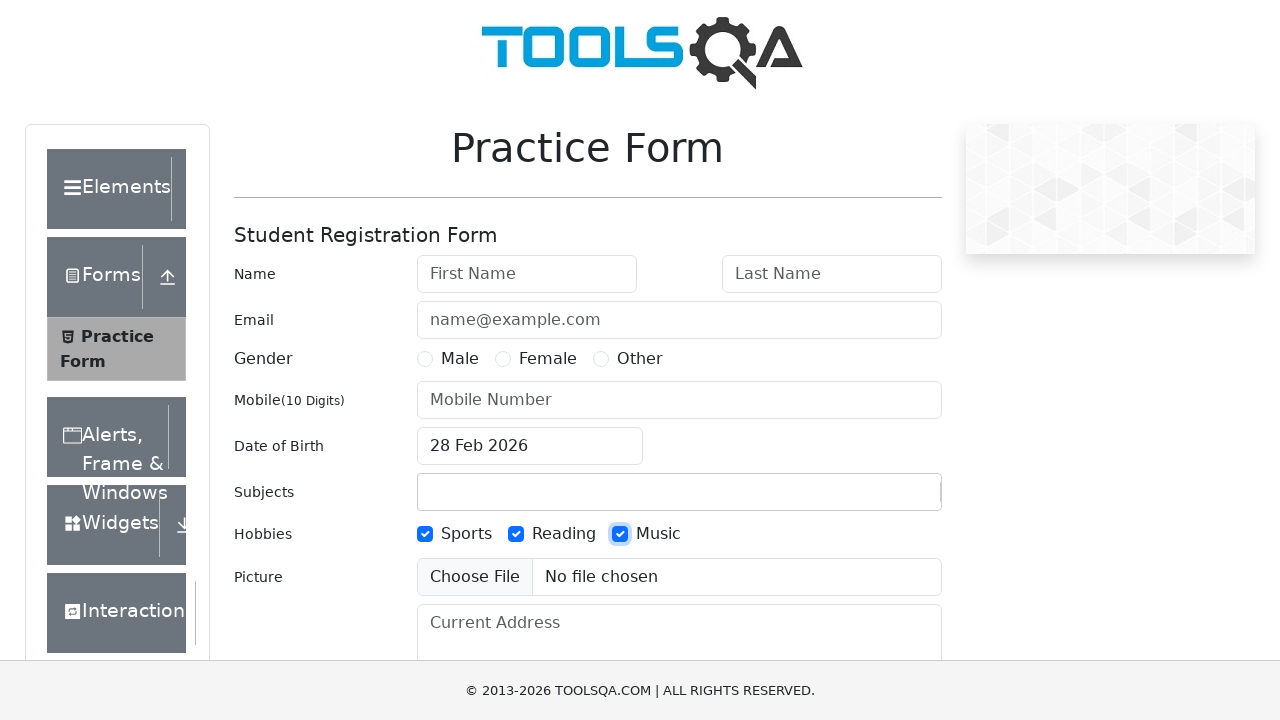

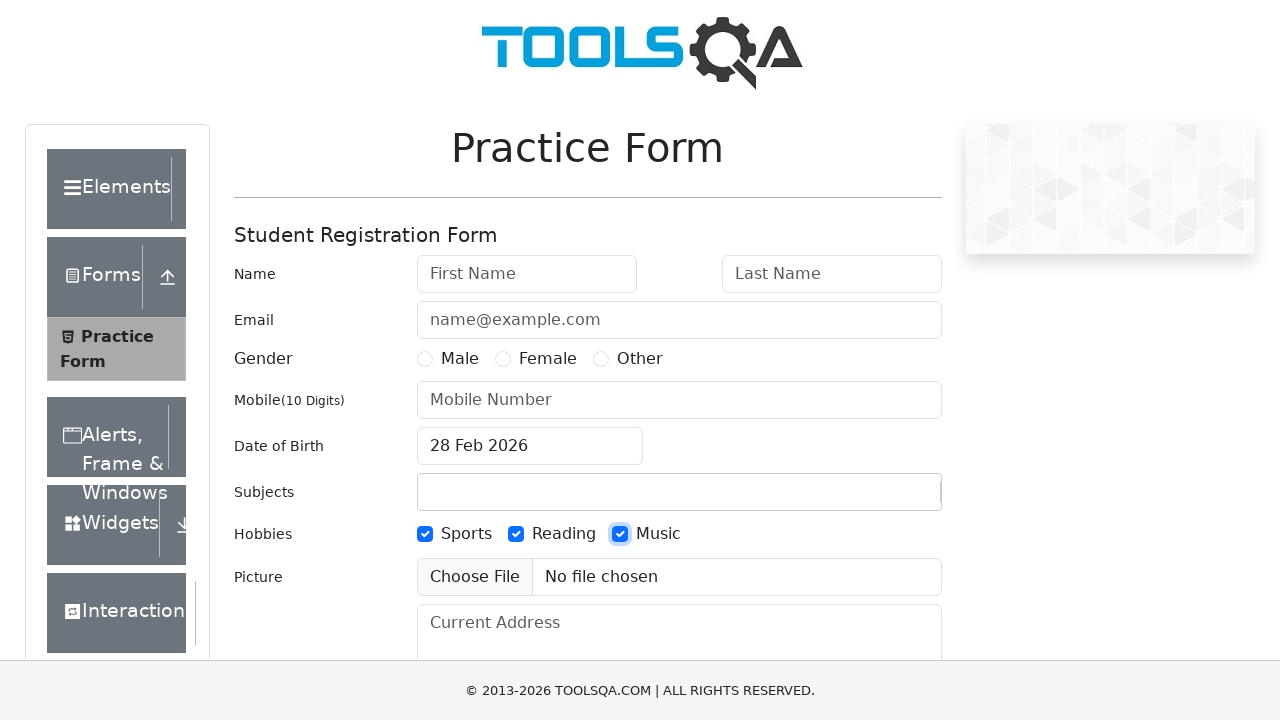